Tests a form submission flow by first clicking a link with dynamically calculated text (based on pi^e * 10000), then filling out a form with first name, last name, city, and country fields, and finally submitting the form.

Starting URL: http://suninjuly.github.io/find_link_text

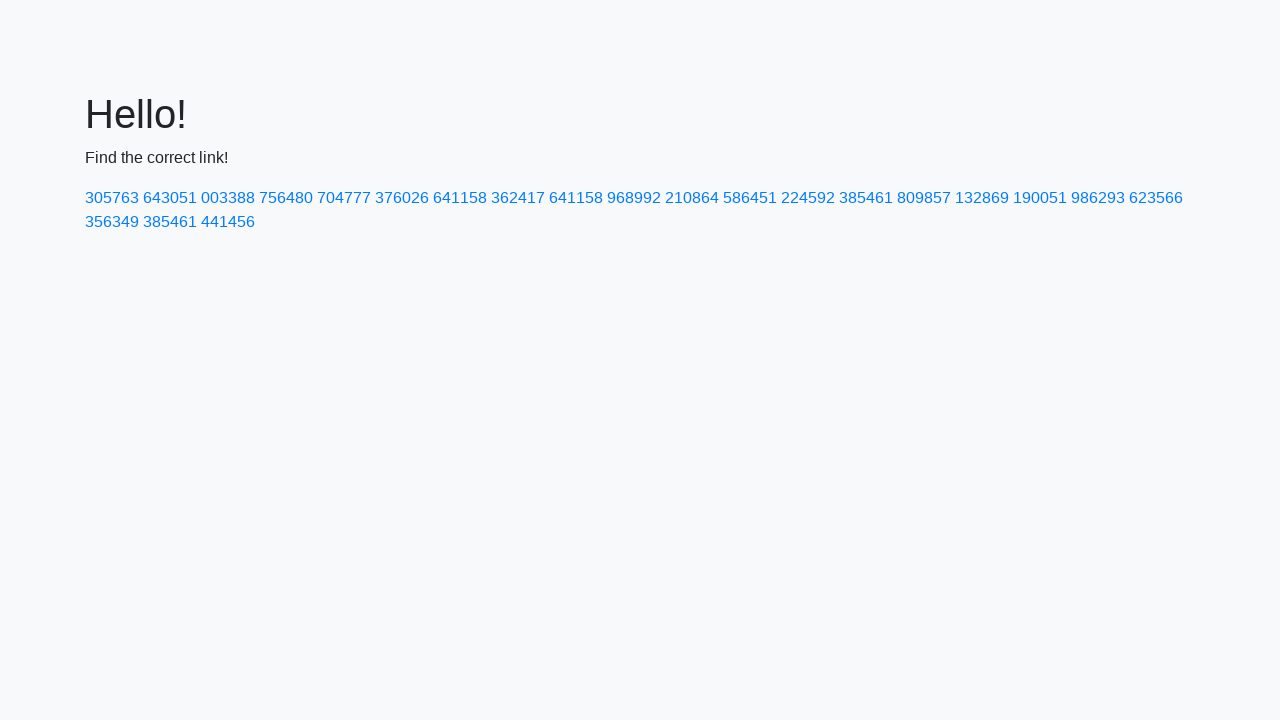

Clicked link with dynamically calculated text: 224592 at (808, 198) on text=224592
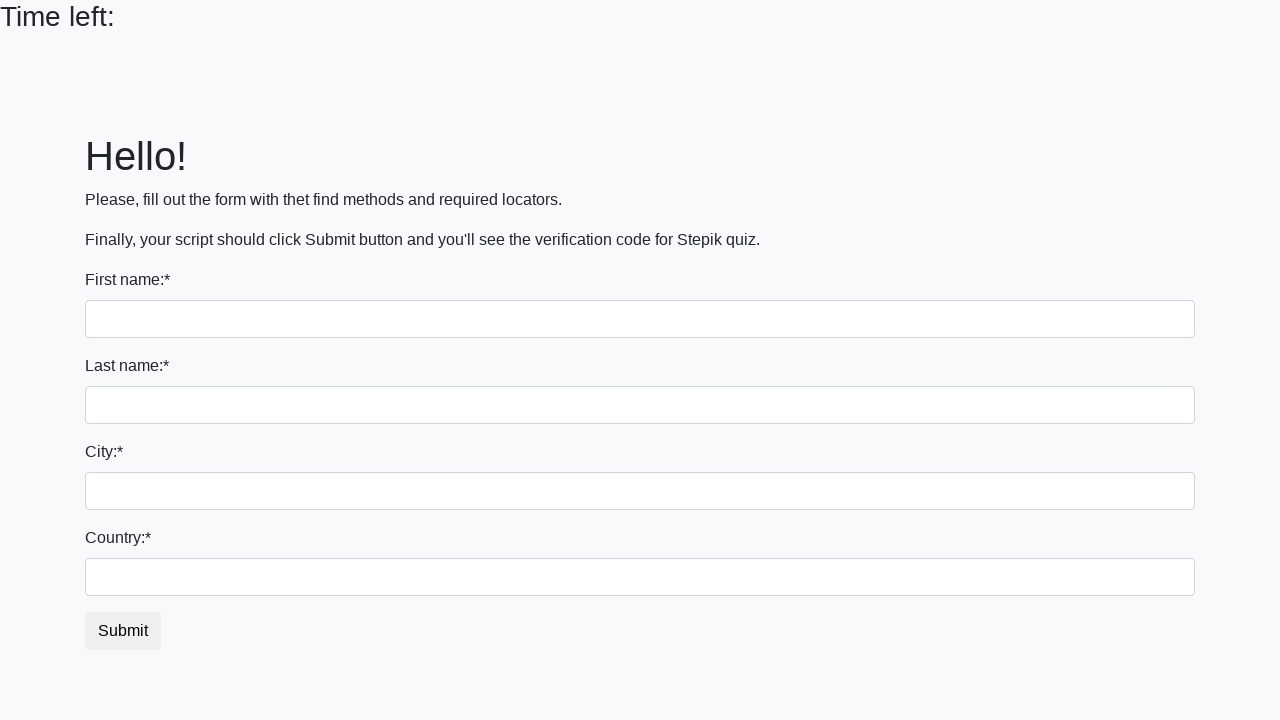

Filled first name field with 'Ivan' on input[name='first_name']
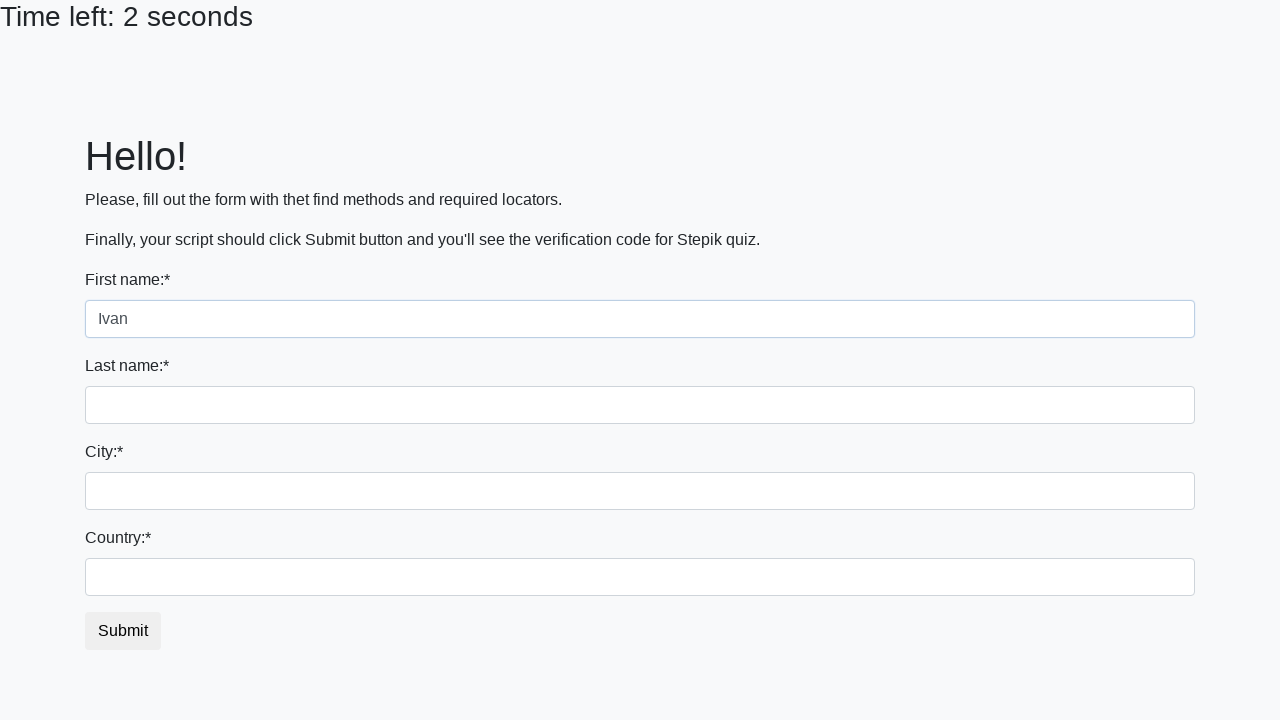

Filled last name field with 'Petrov' on input[name='last_name']
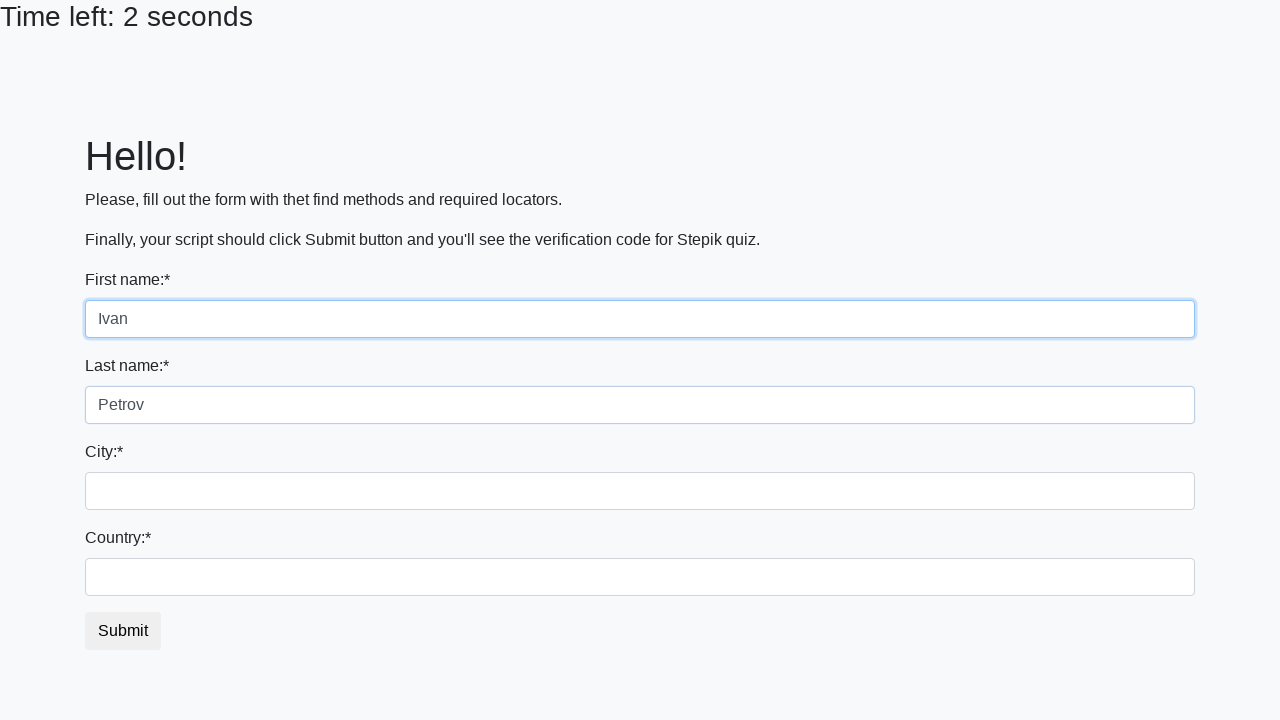

Filled city field with 'Smolensk' on .city
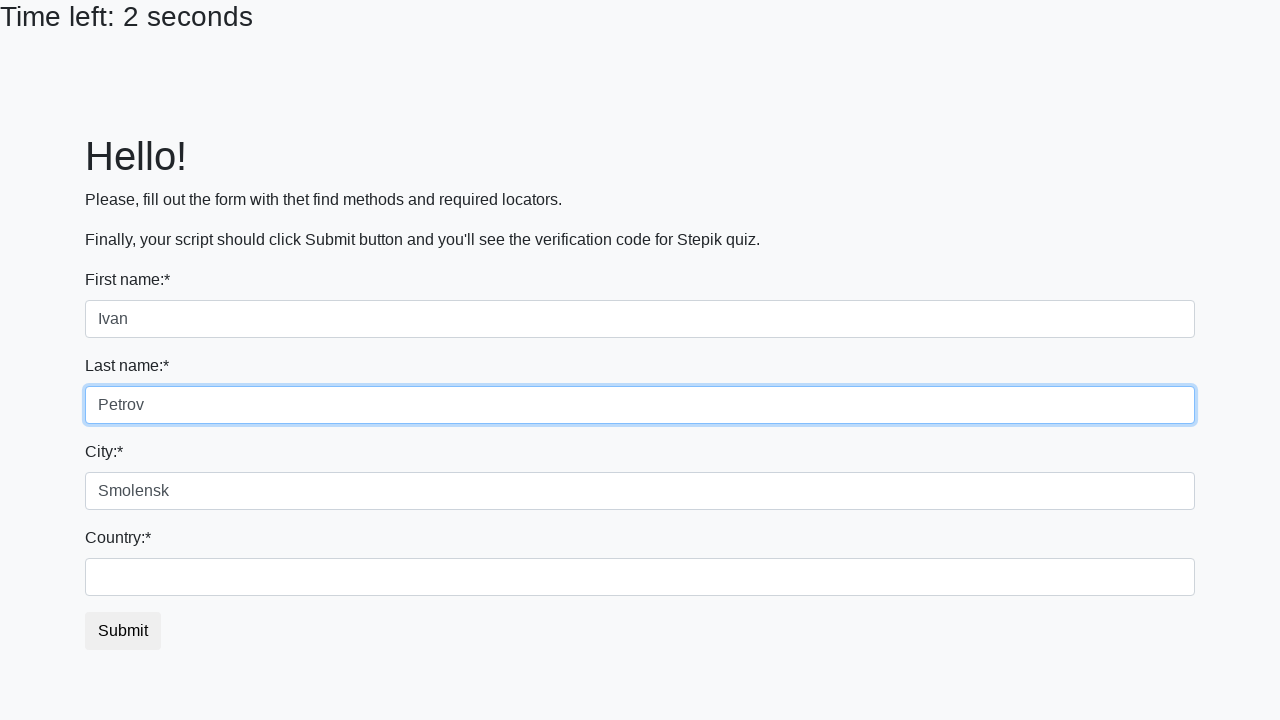

Filled country field with 'Russia' on #country
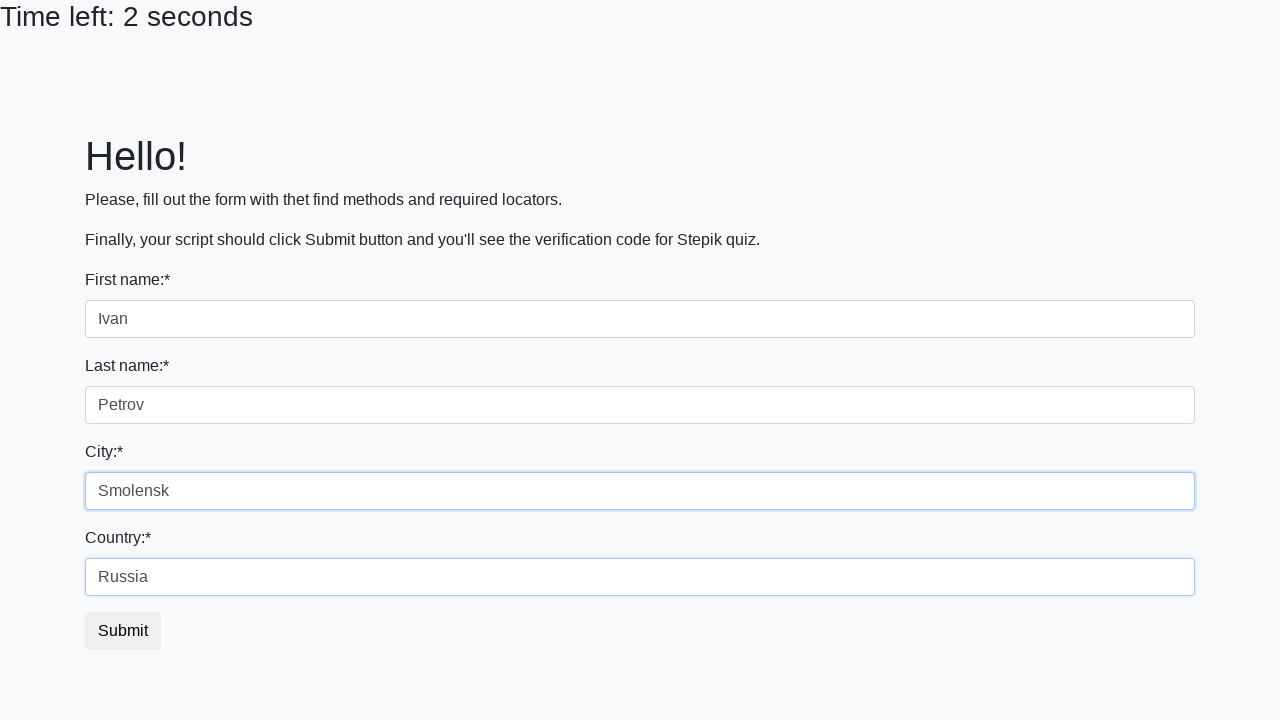

Clicked form submit button at (123, 631) on .btn
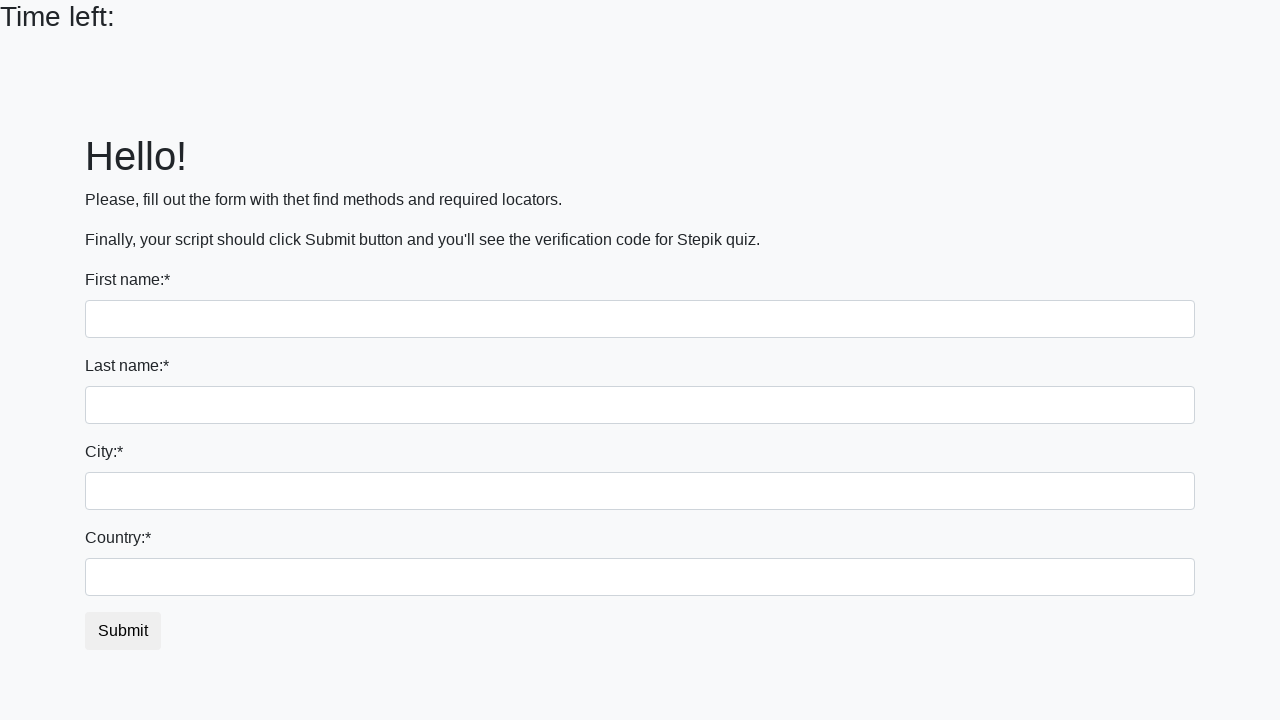

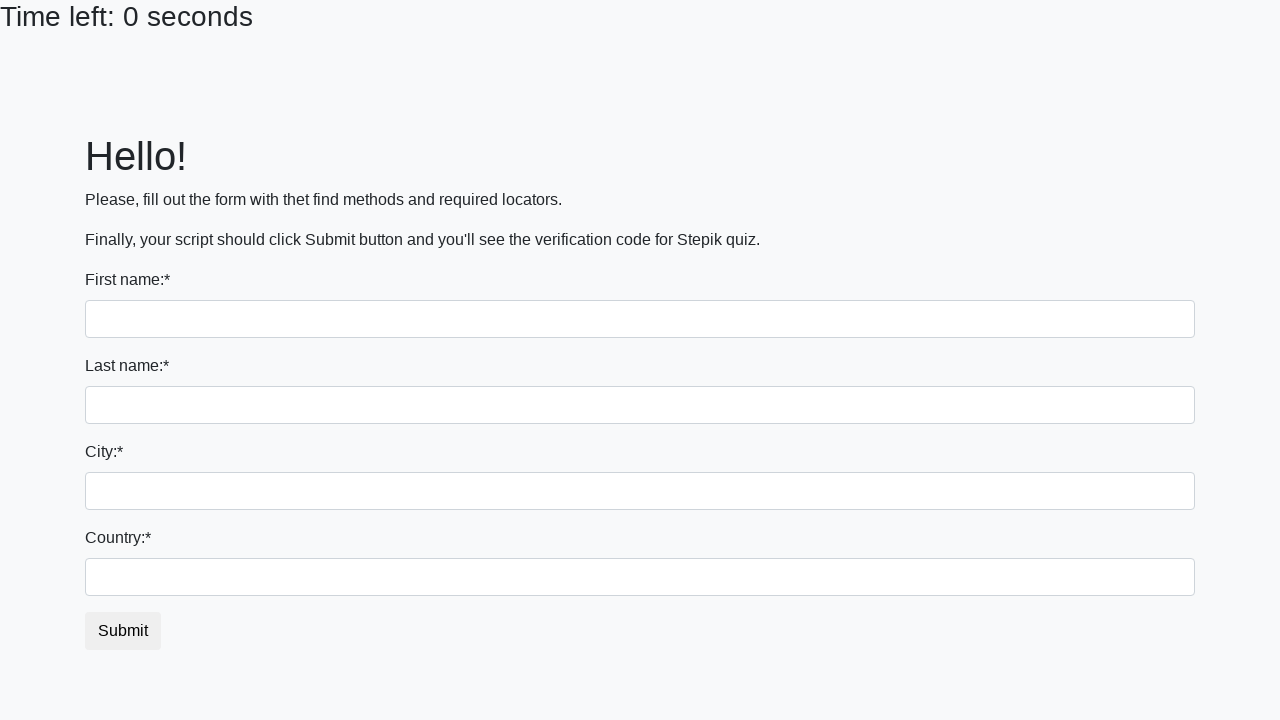